Tests a multi-step form flow by clicking a dynamically calculated link, then filling in personal information fields (first name, last name, city, country) and submitting the form

Starting URL: http://suninjuly.github.io/find_link_text

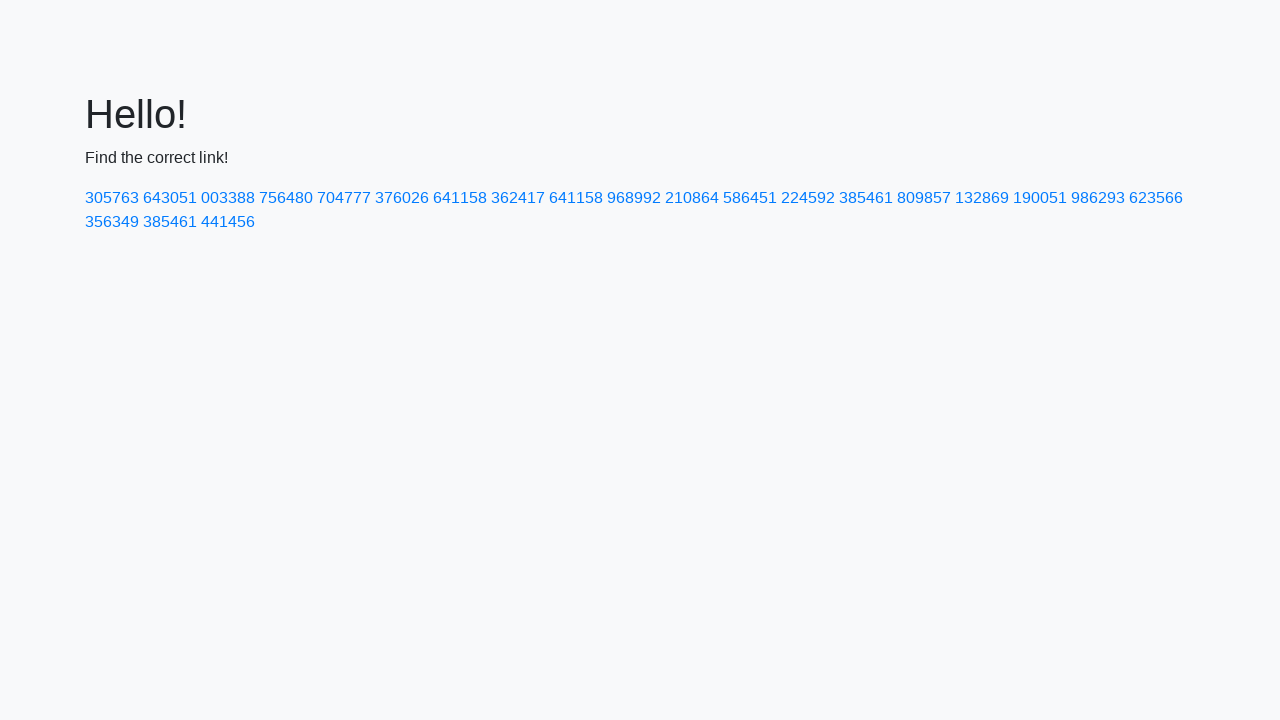

Clicked dynamically calculated link with text '224592' at (808, 198) on a:text-is('224592')
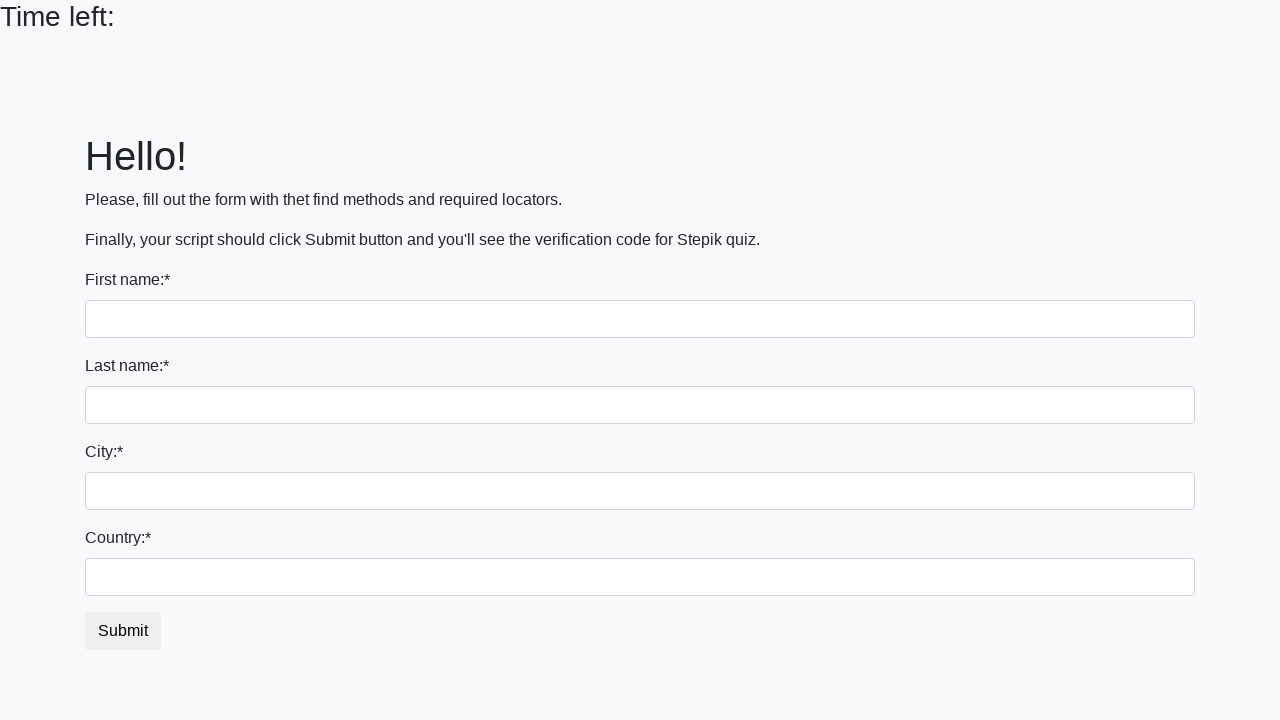

Filled first name field with 'Ivan' on input
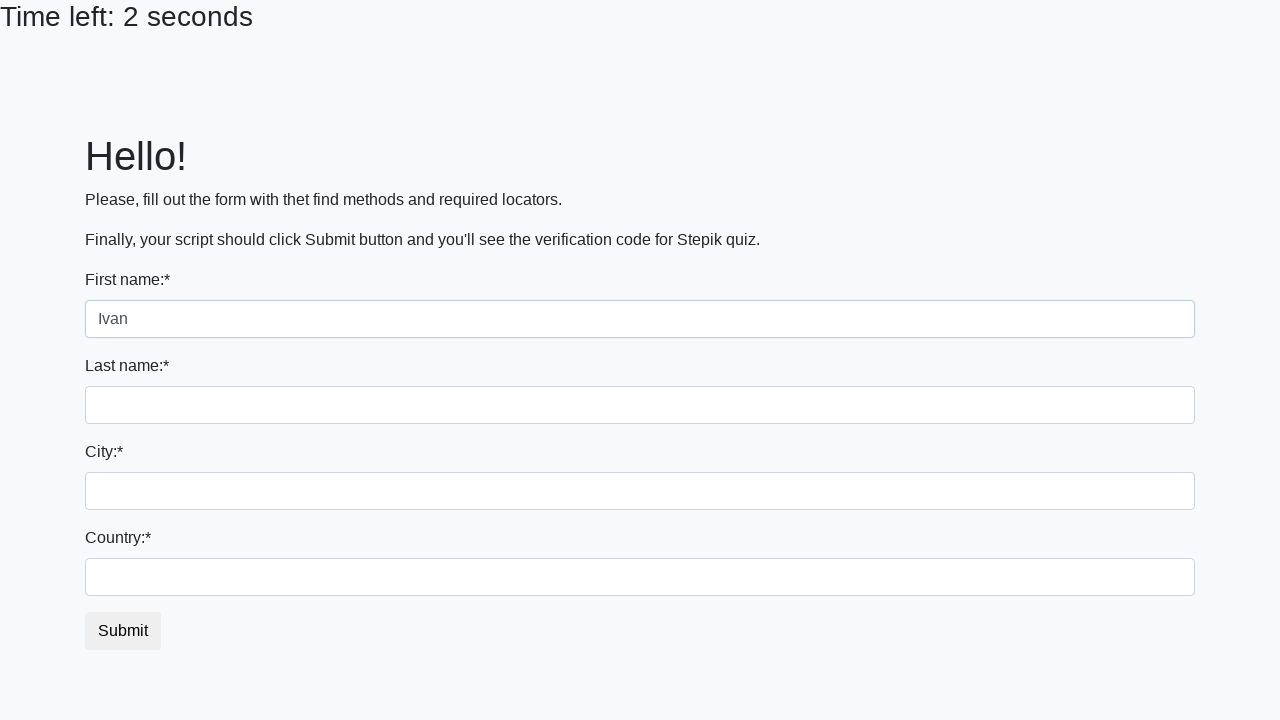

Filled last name field with 'Petrov' on input[name='last_name']
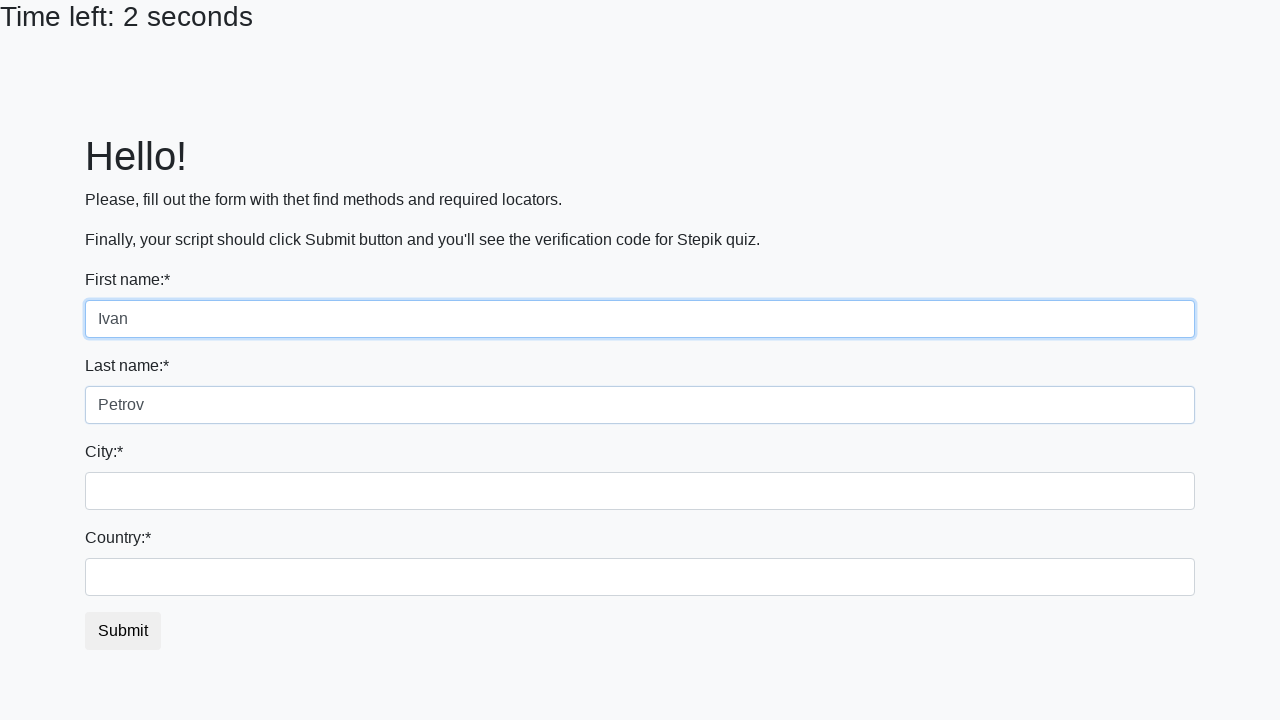

Filled city field with 'Smolensk' on .city
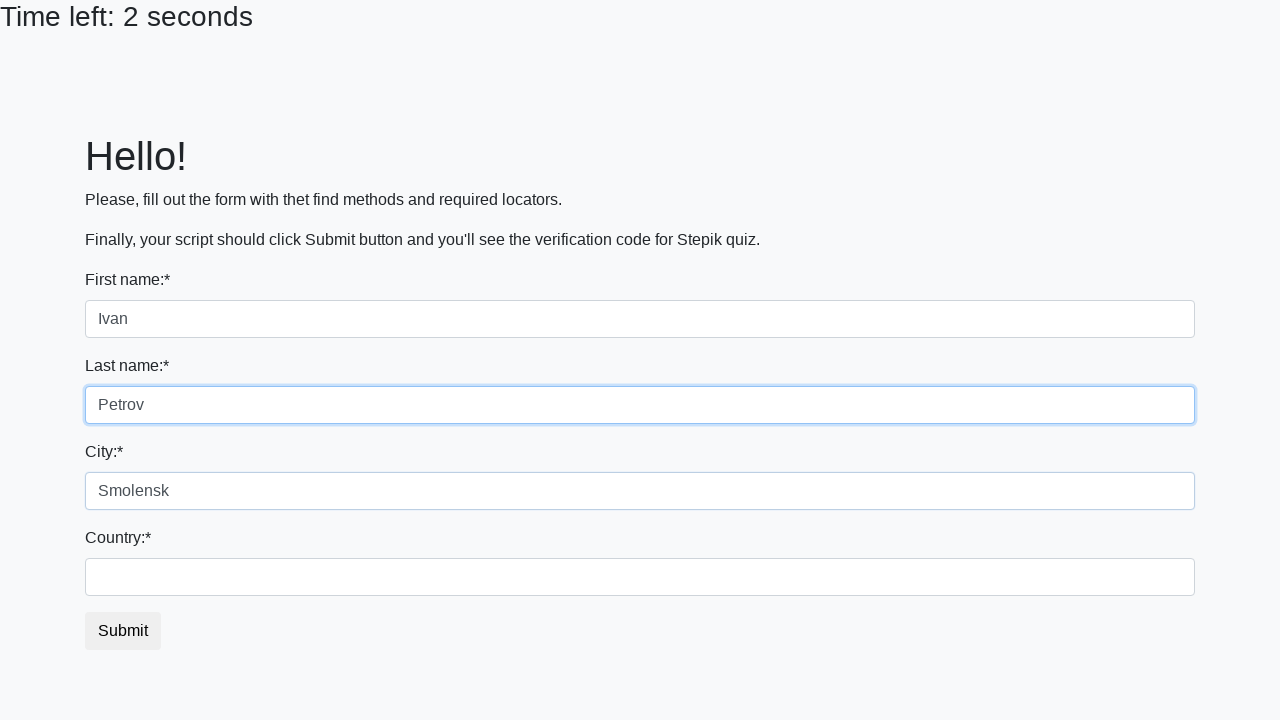

Filled country field with 'Russia' on #country
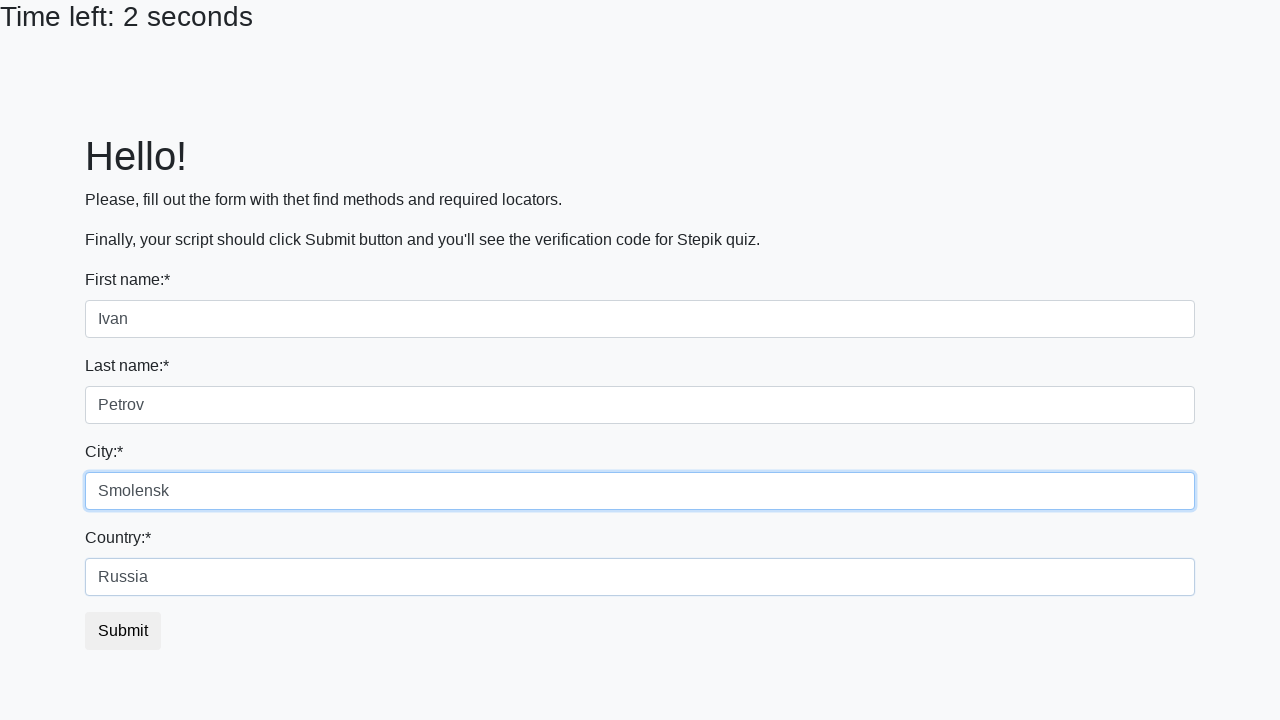

Clicked submit button to complete form submission at (123, 631) on button.btn
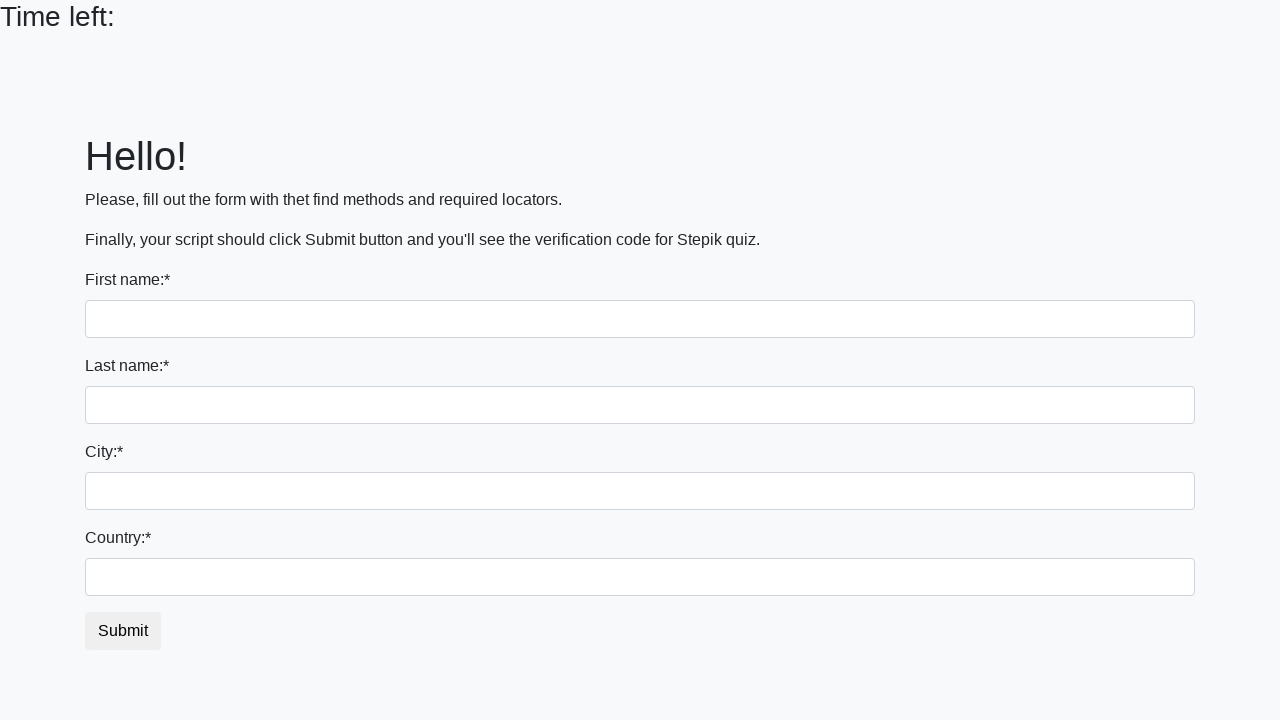

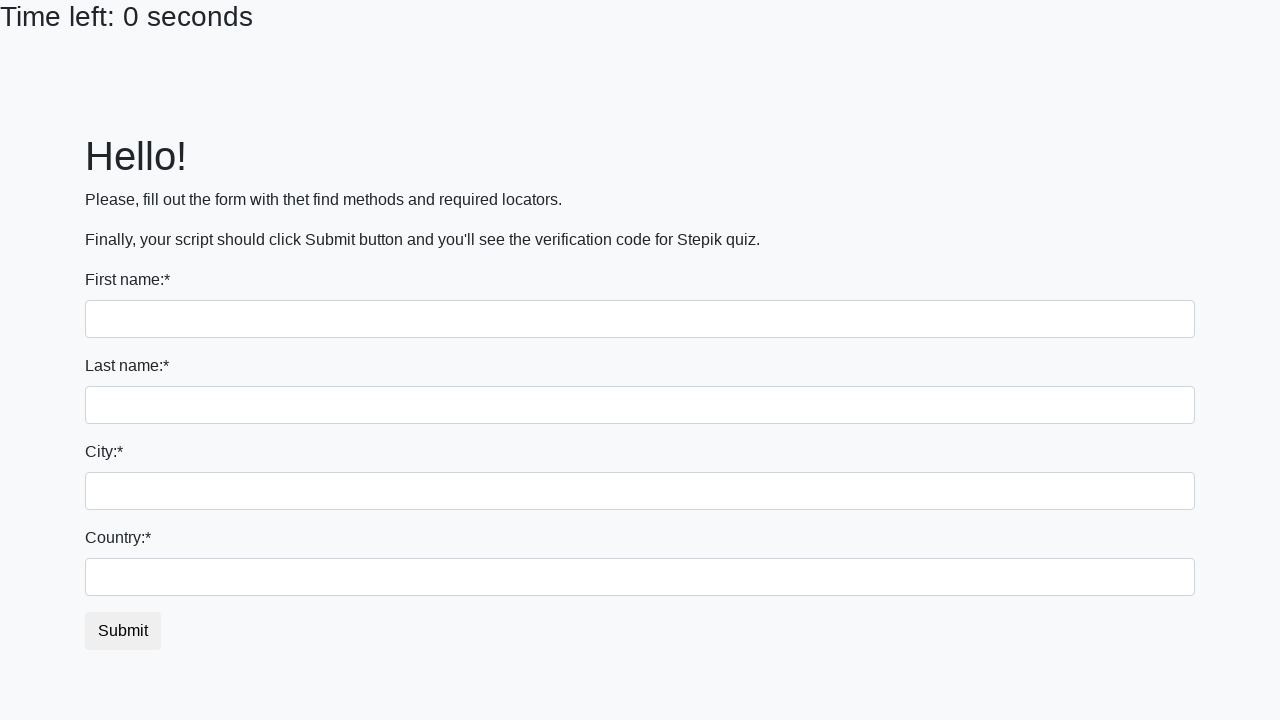